Tests HTML5 drag and drop functionality by dragging column A to column B and verifying the elements switched places

Starting URL: http://the-internet.herokuapp.com/drag_and_drop

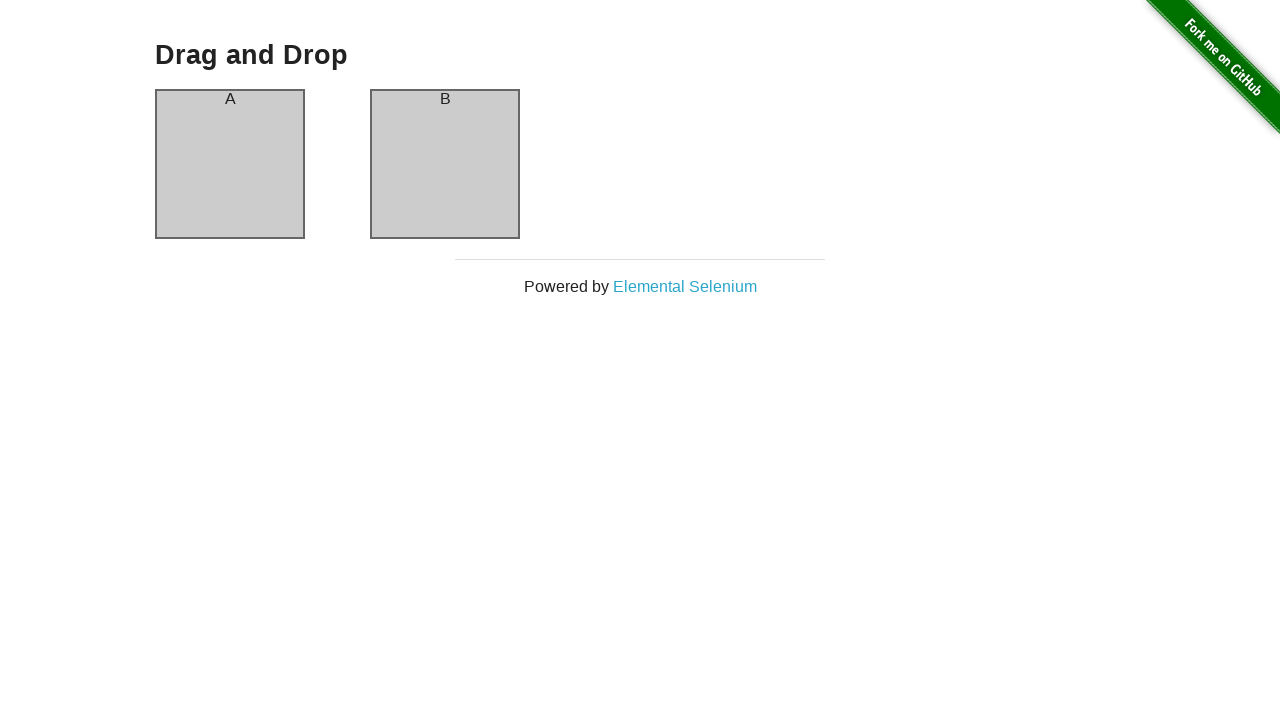

Executed JavaScript to drag column A to column B
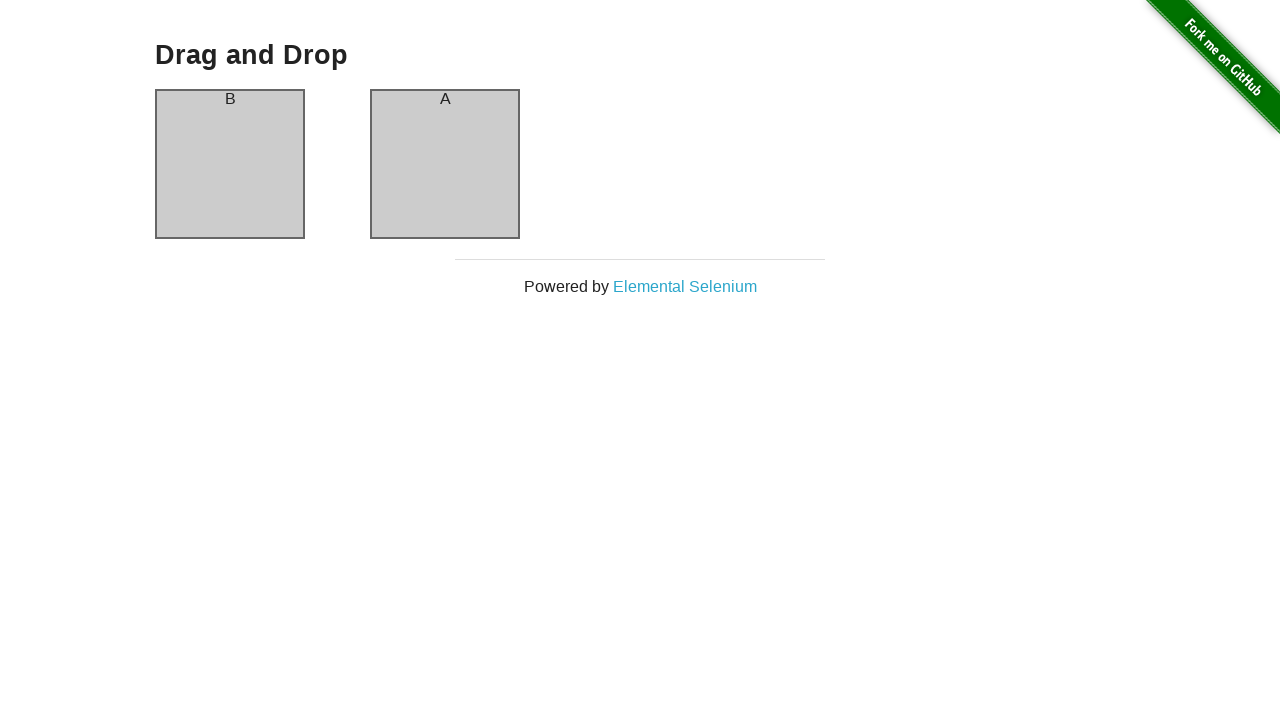

Waited for column A element to be present
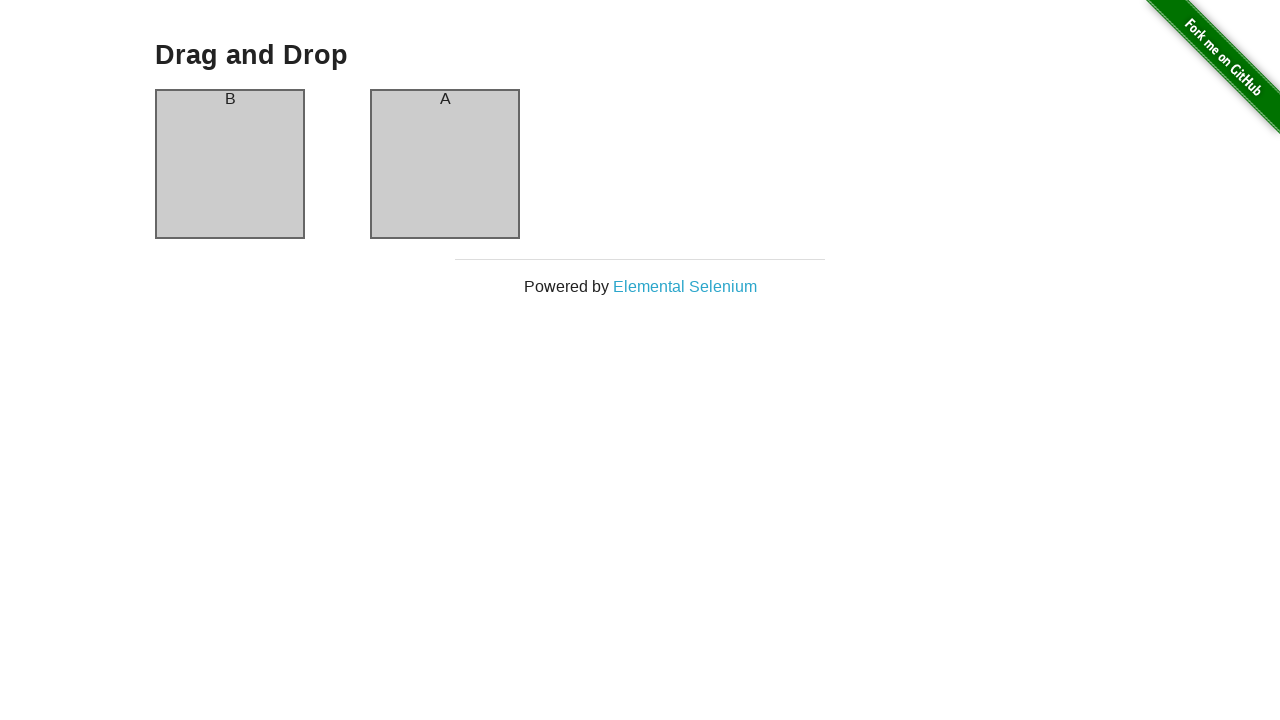

Verified column A now contains 'B' after drag and drop
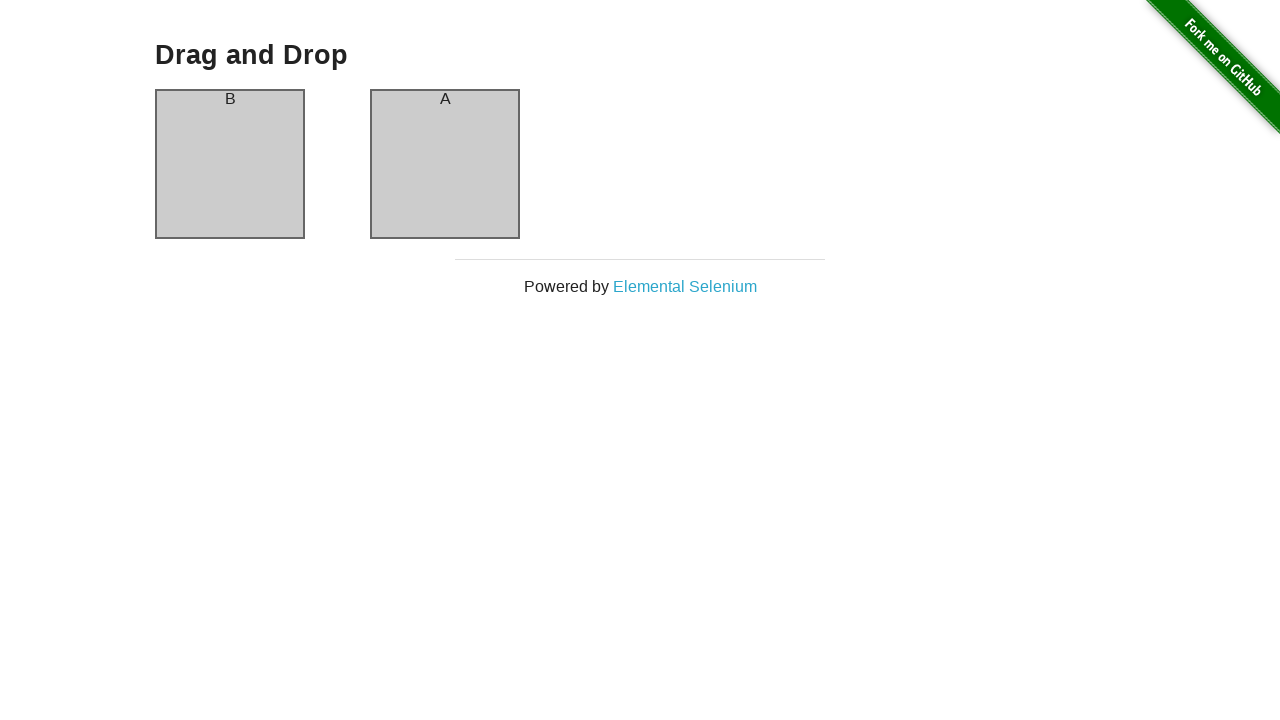

Verified column B now contains 'A' after drag and drop
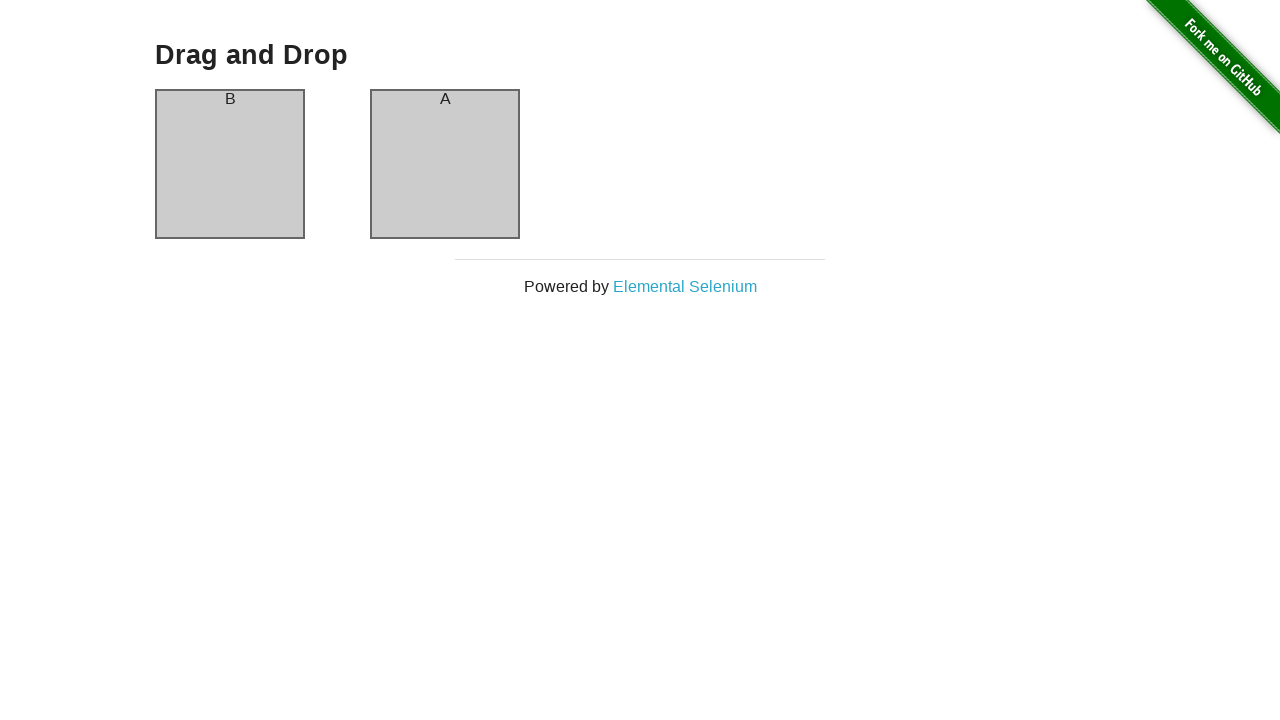

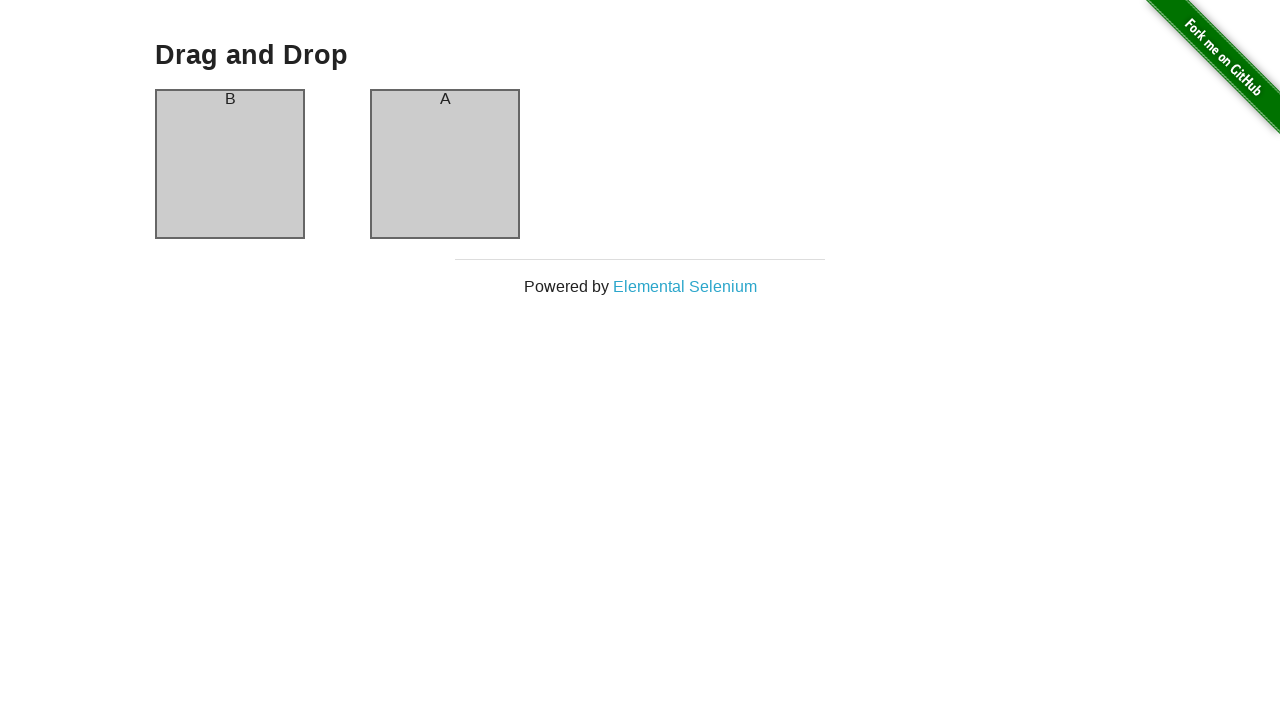